Tests registration form by filling in required fields and verifying successful registration message

Starting URL: http://suninjuly.github.io/registration1.html

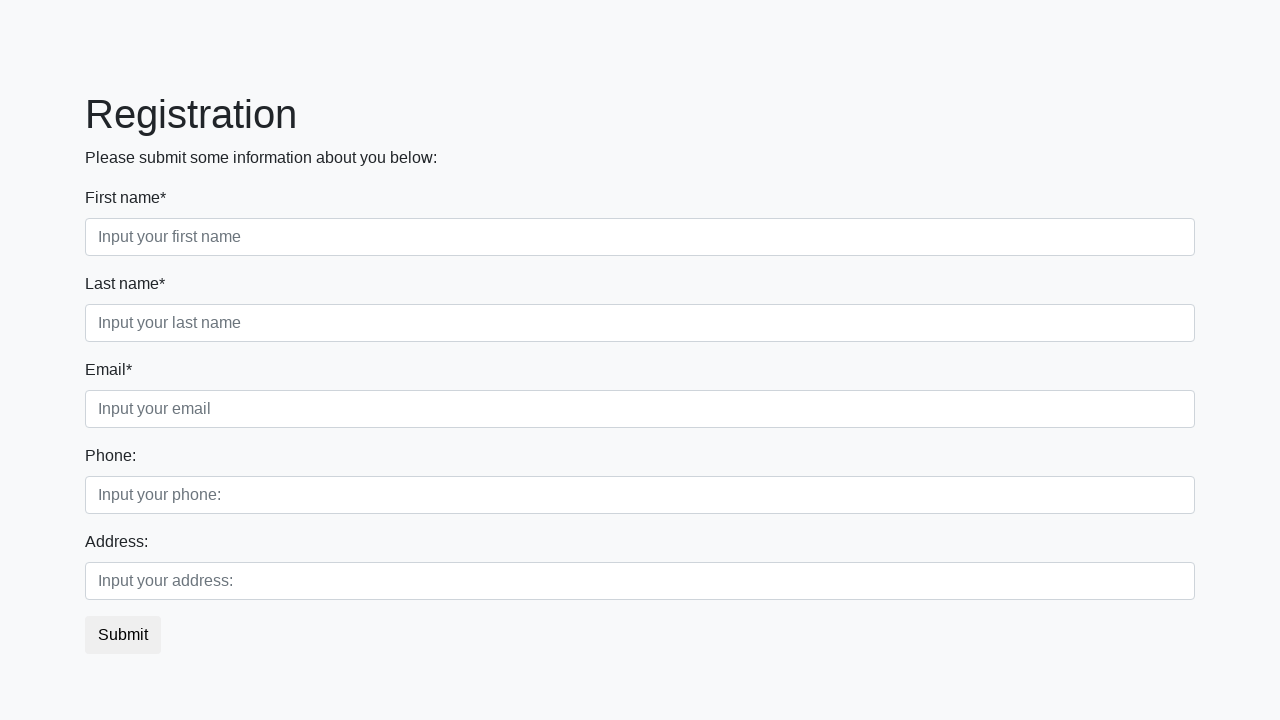

Filled first name field with 'Ivan' on .first_block .first
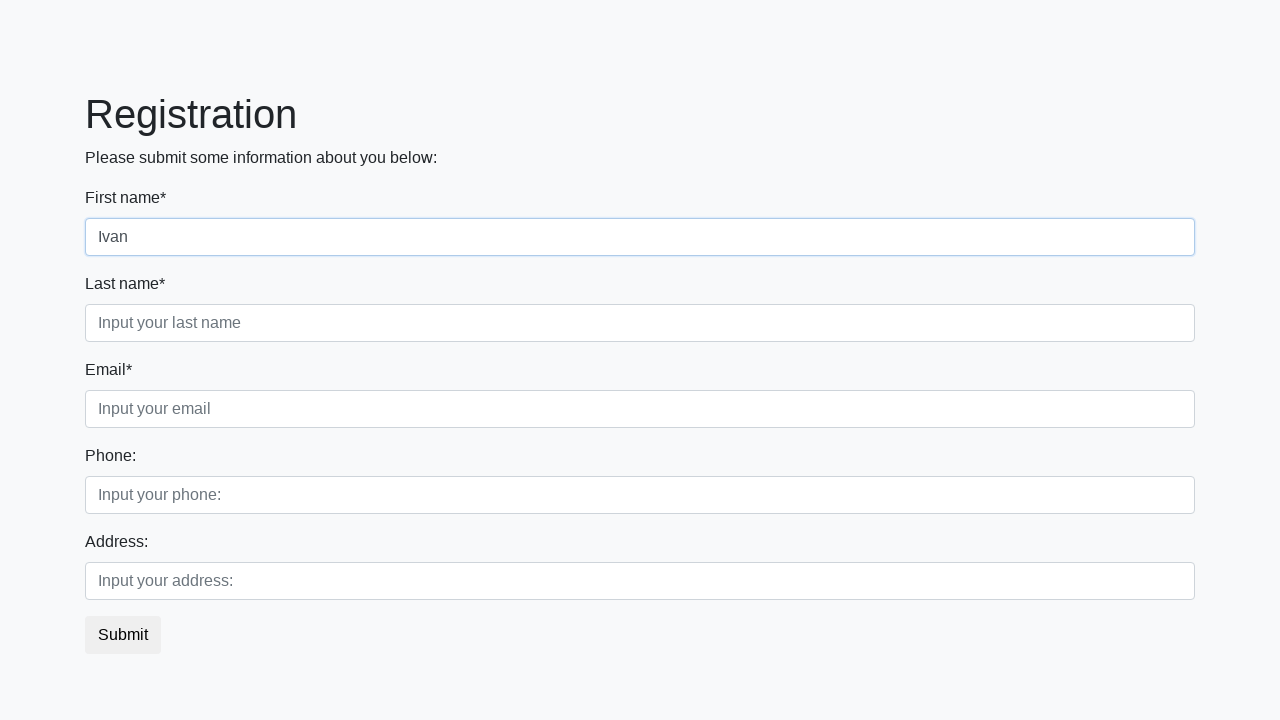

Filled last name field with 'Ivanov' on .first_block .second
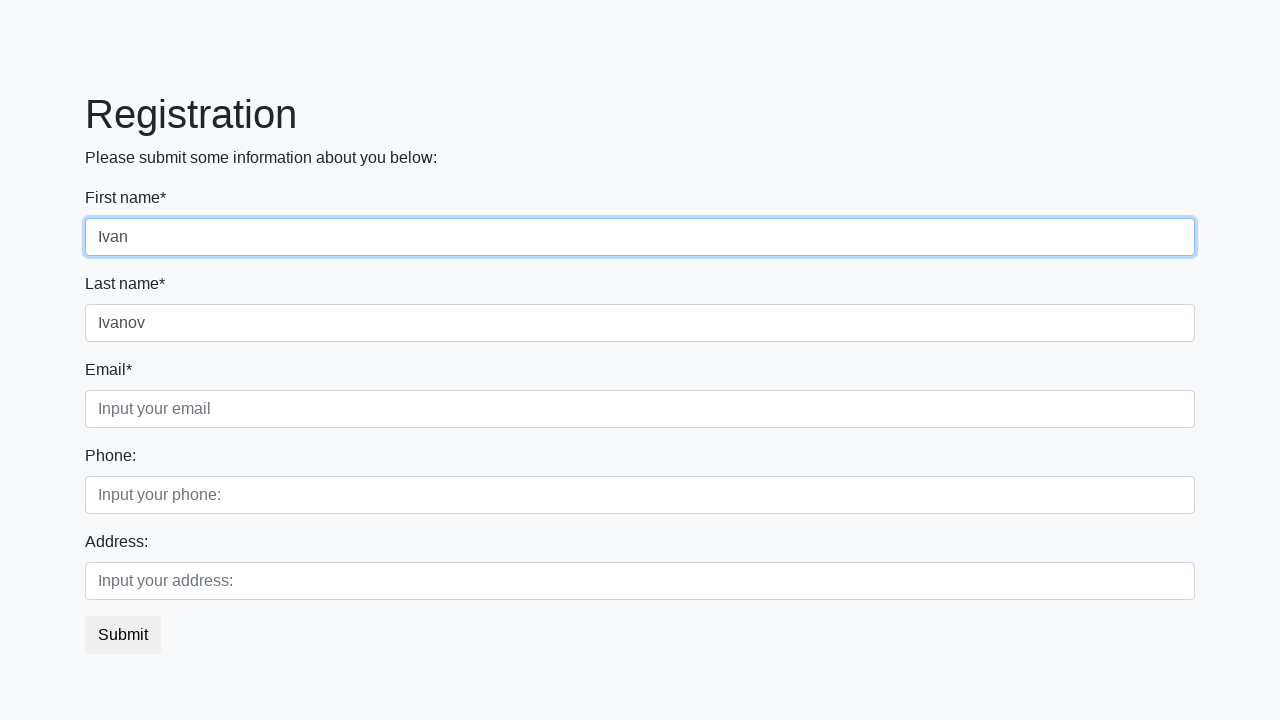

Filled email field with 'ivan@gmail.com' on .first_block .third
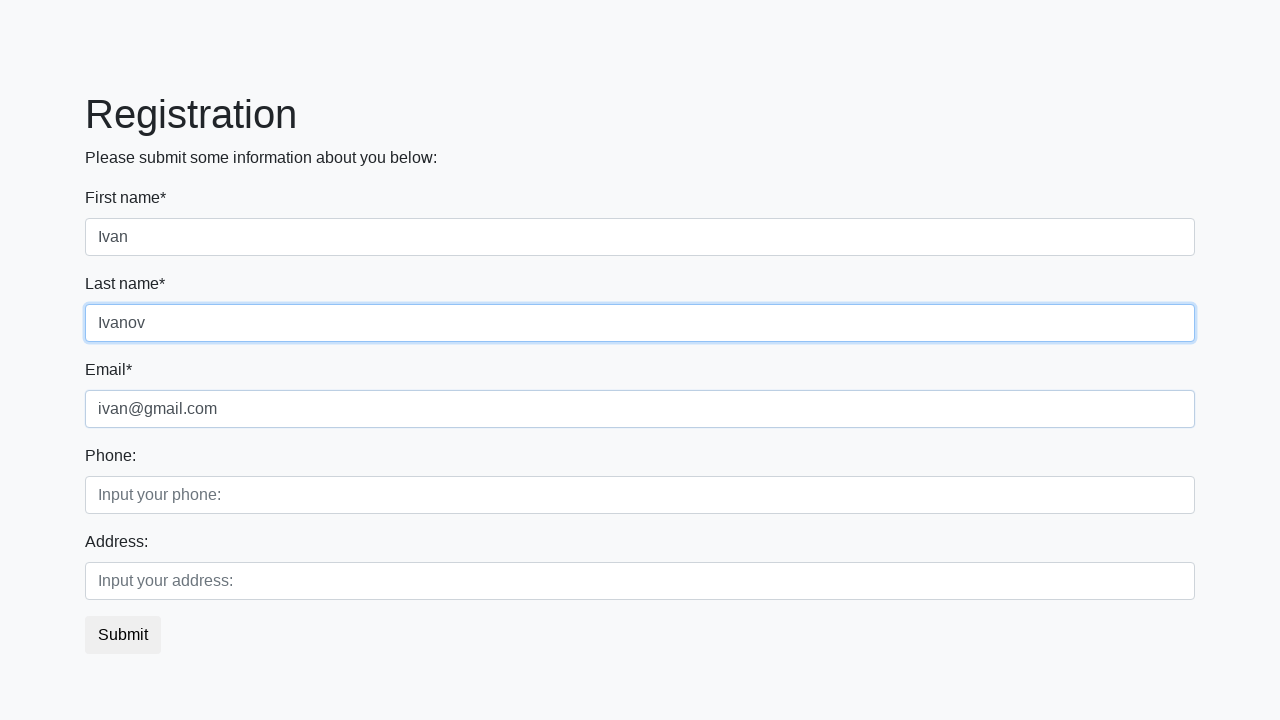

Clicked registration submit button at (123, 635) on button.btn
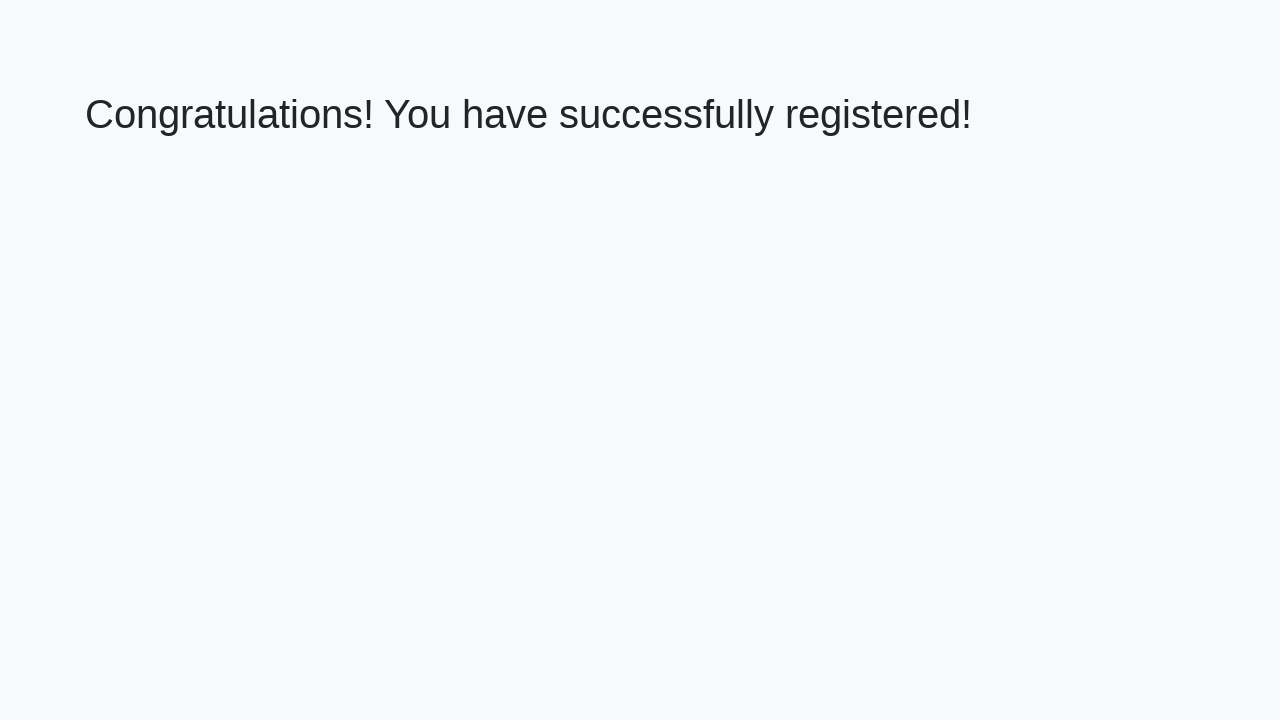

Success message heading loaded
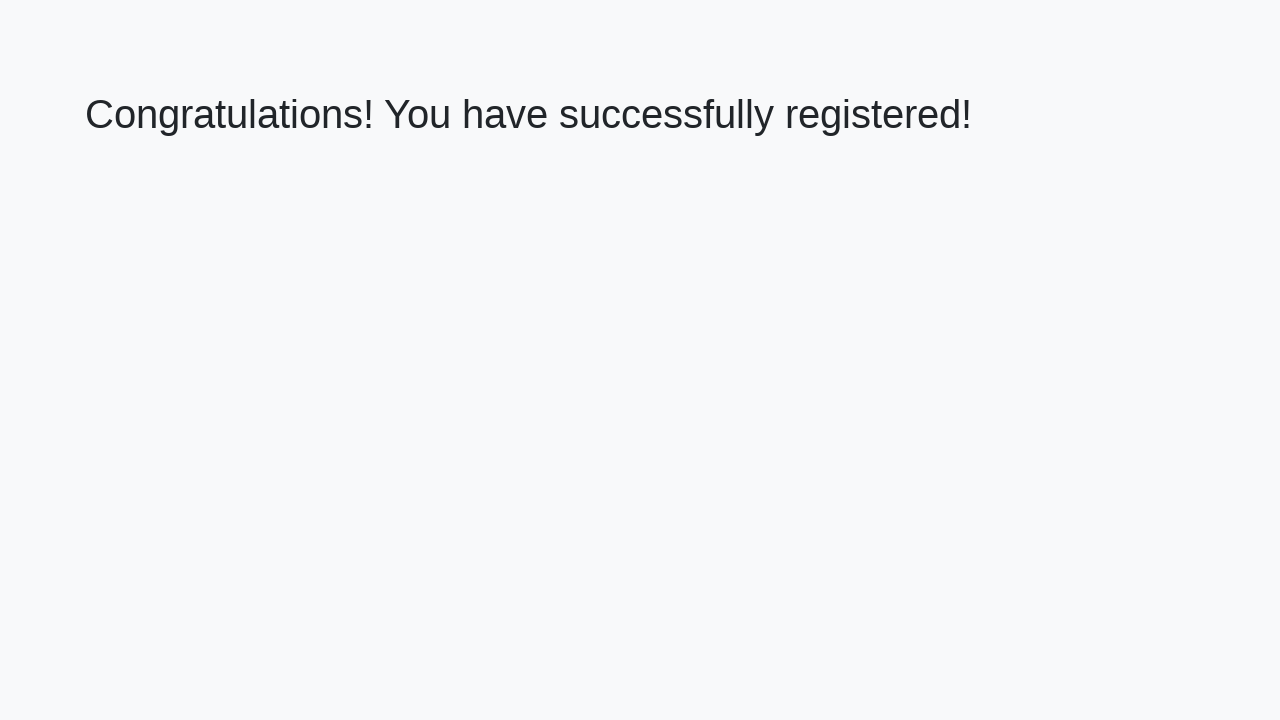

Retrieved success message text
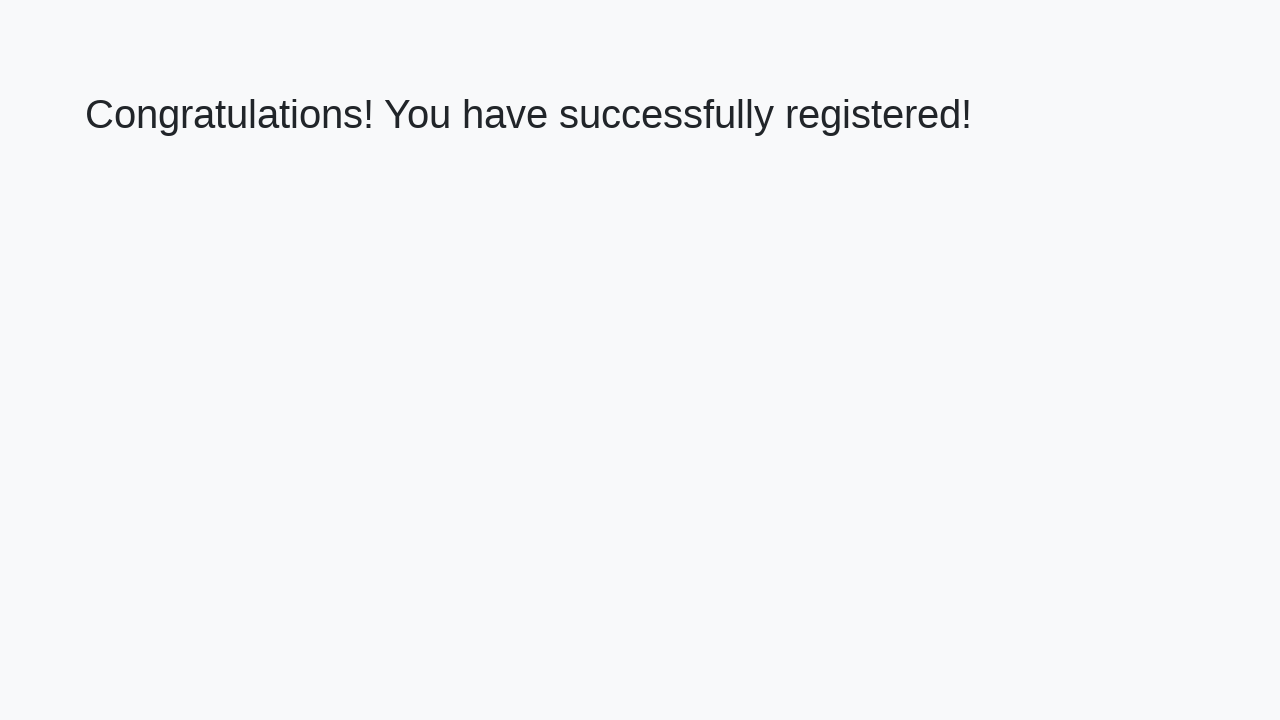

Verified successful registration message
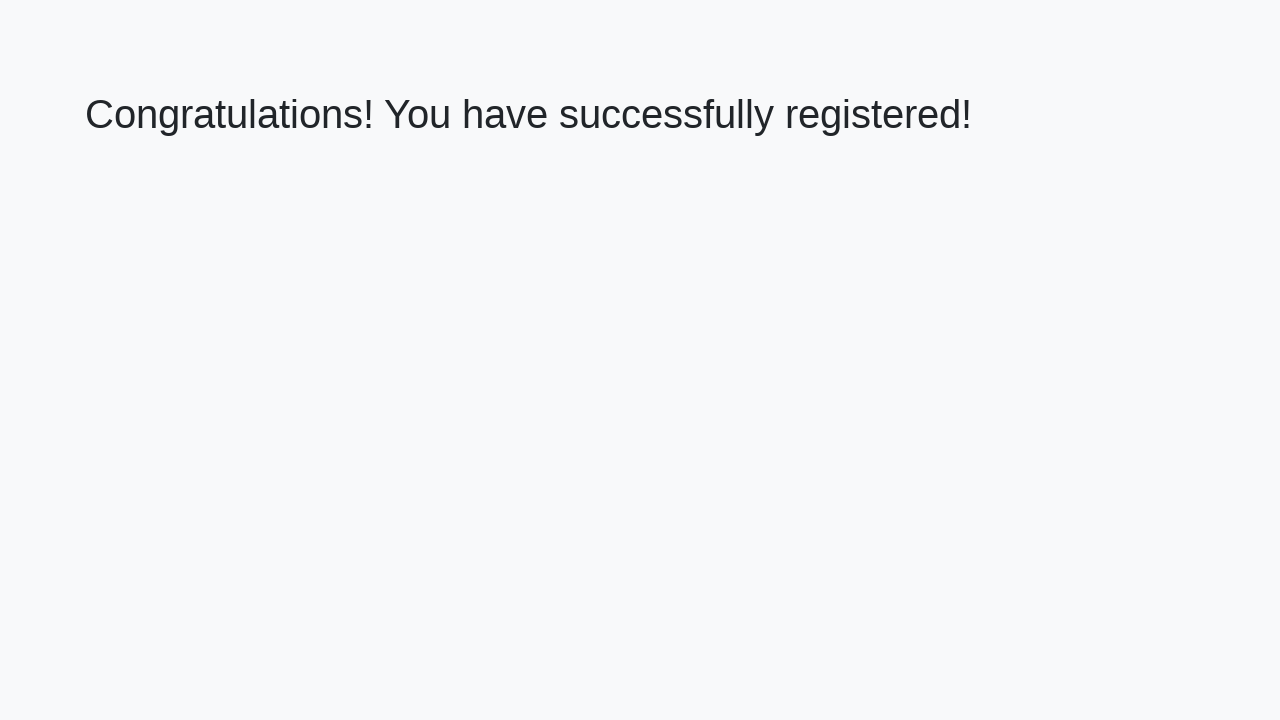

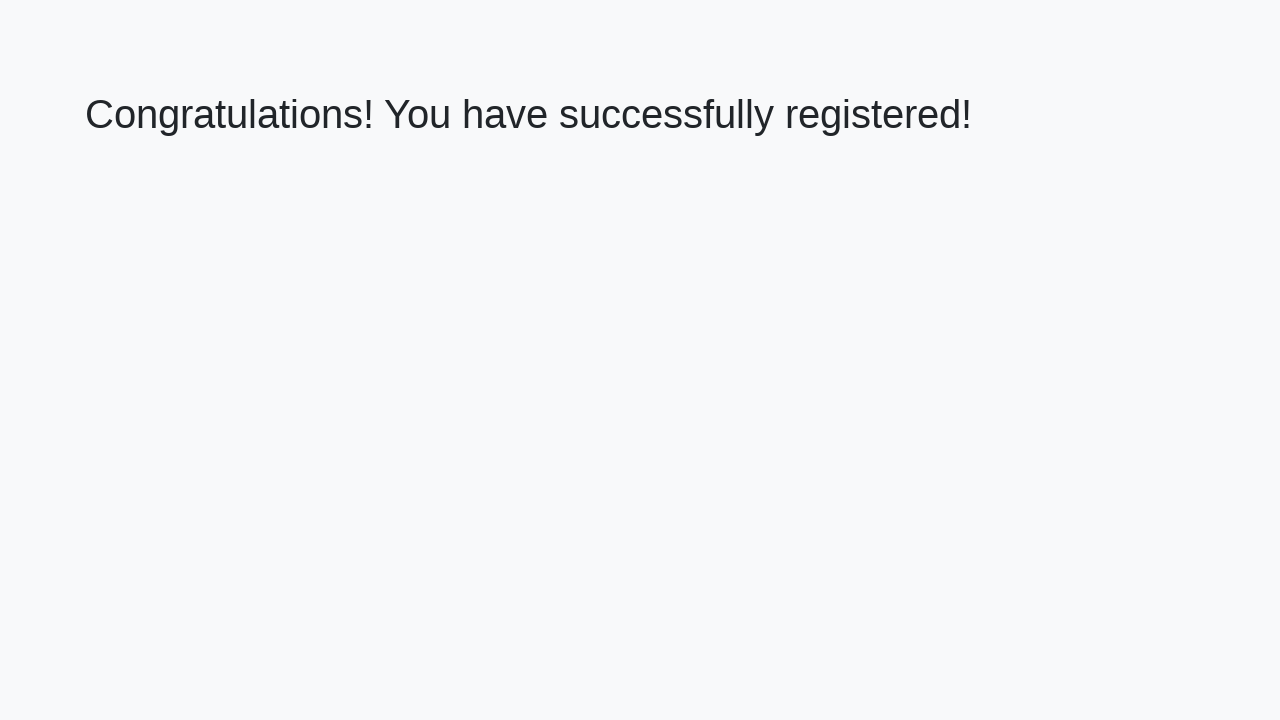